Tests browser navigation methods by navigating between Playwright and Selenium websites, testing back/forward/refresh functionality, and adjusting window dimensions

Starting URL: https://playwright.dev/

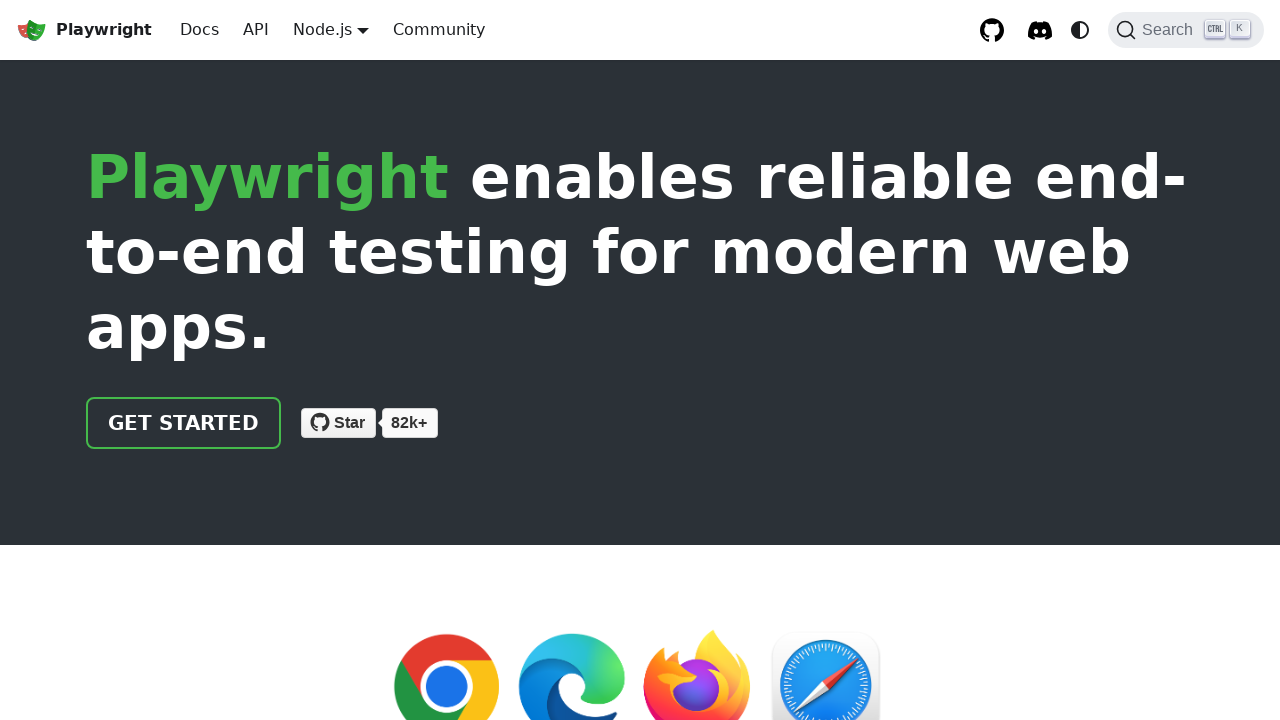

Retrieved page title from Playwright website
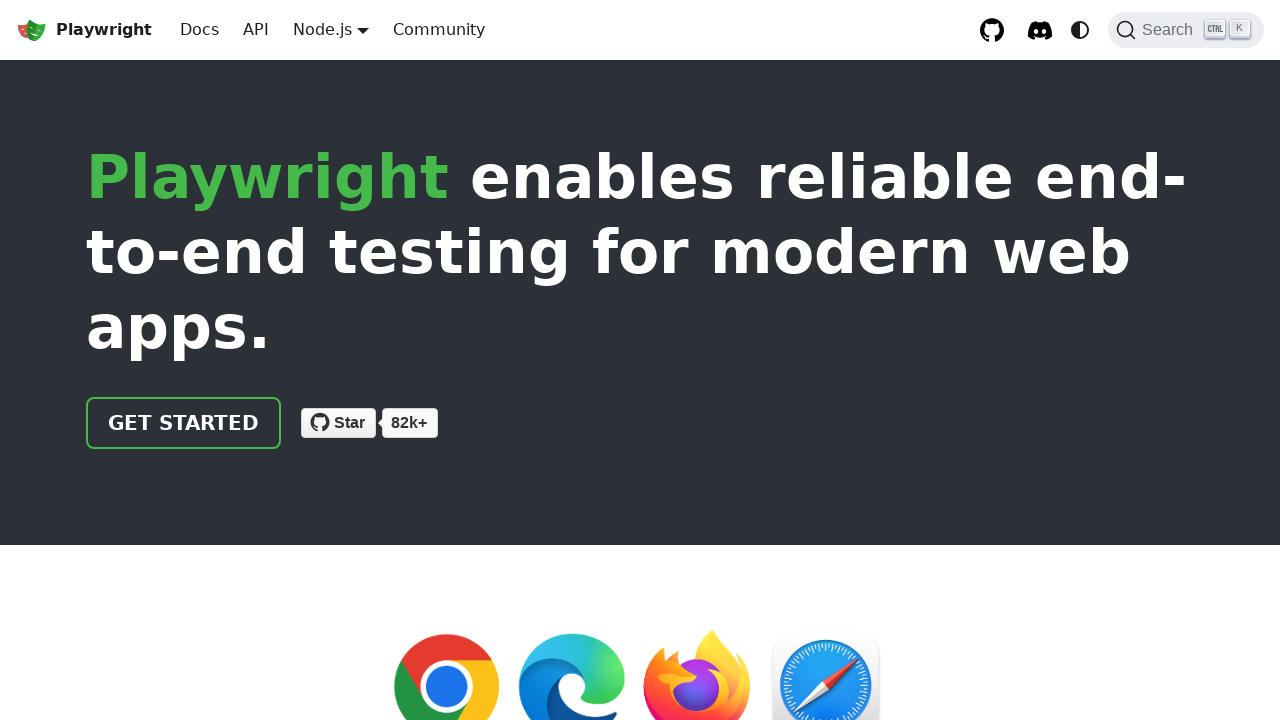

Retrieved current page URL
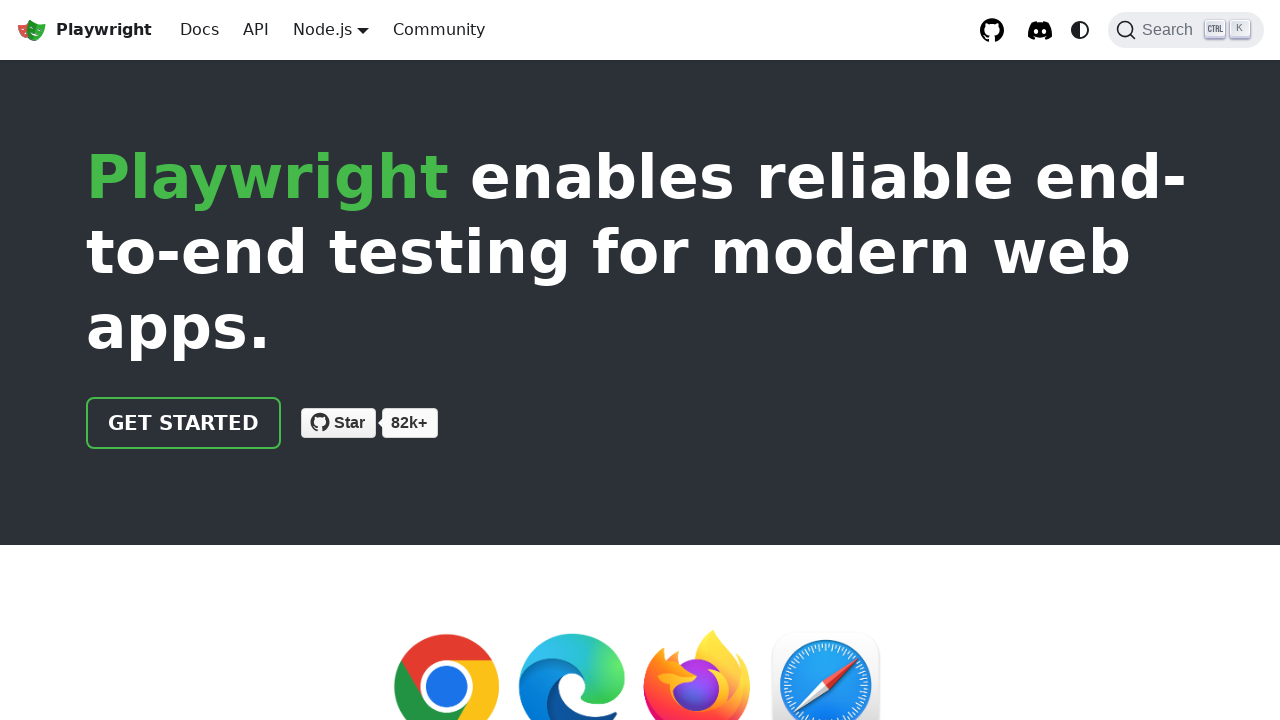

Navigated to Selenium website
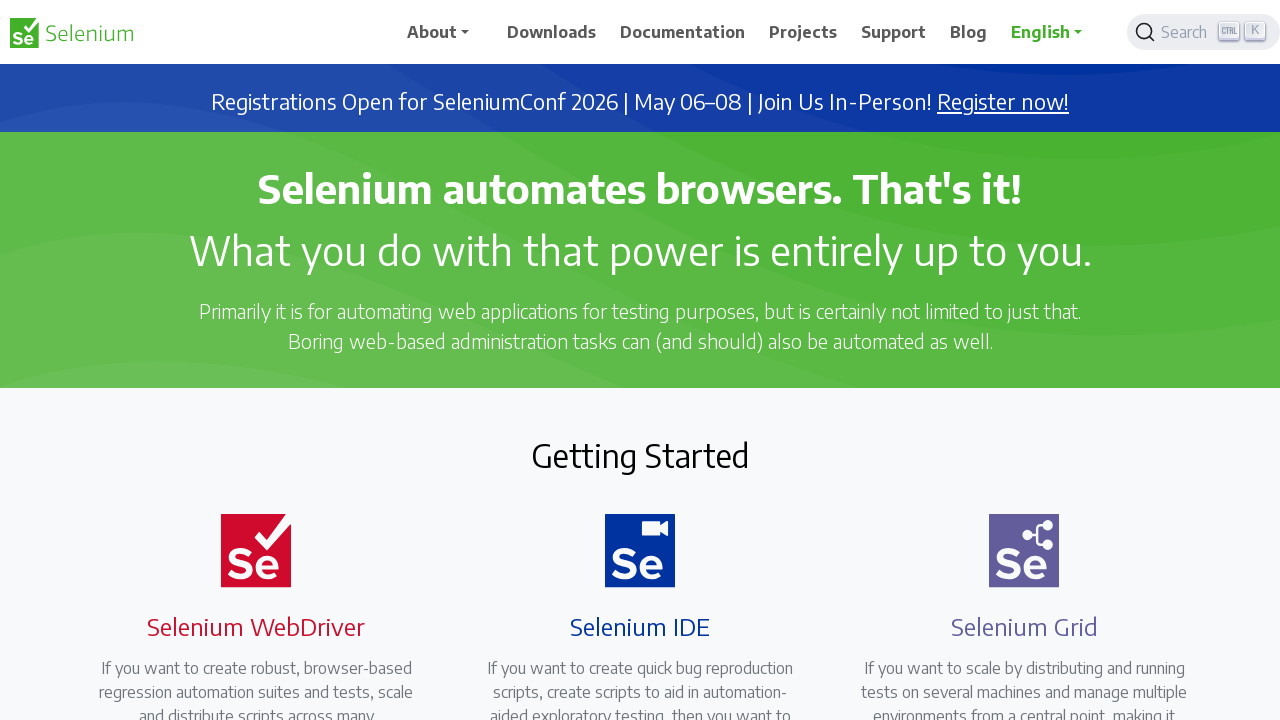

Navigated back to Playwright website using back button
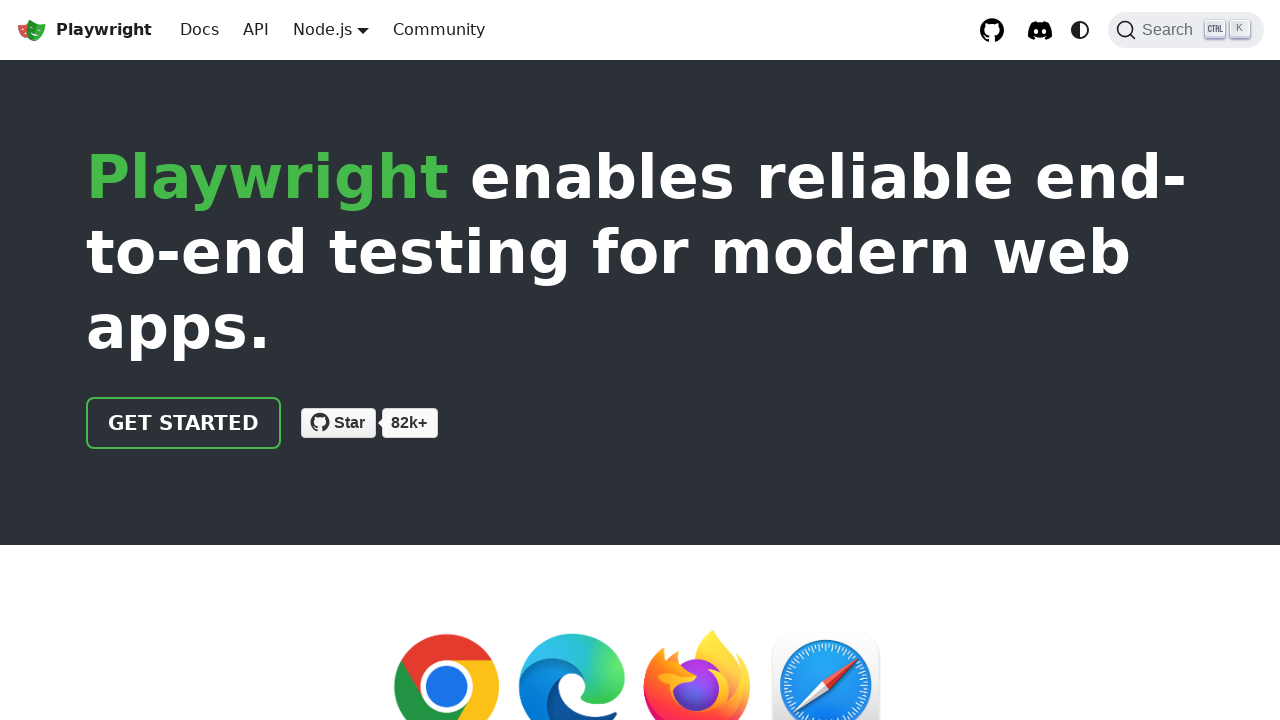

Navigated forward to Selenium website using forward button
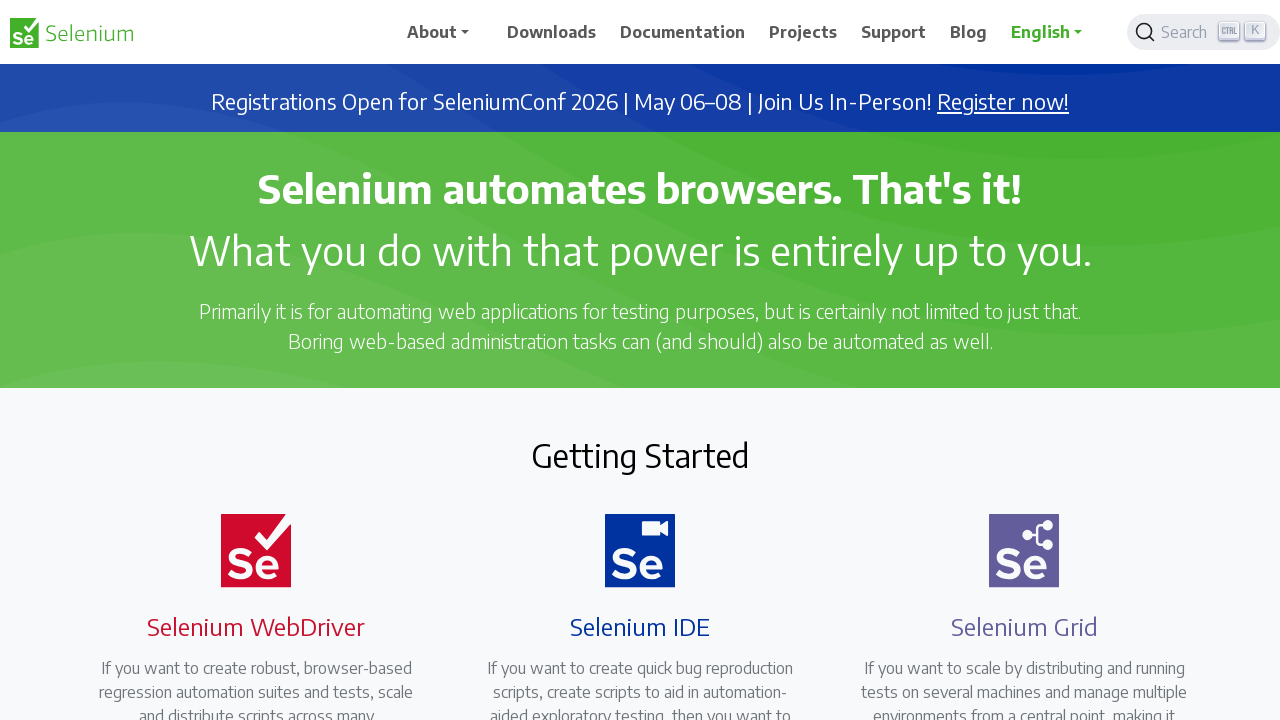

Refreshed the current page
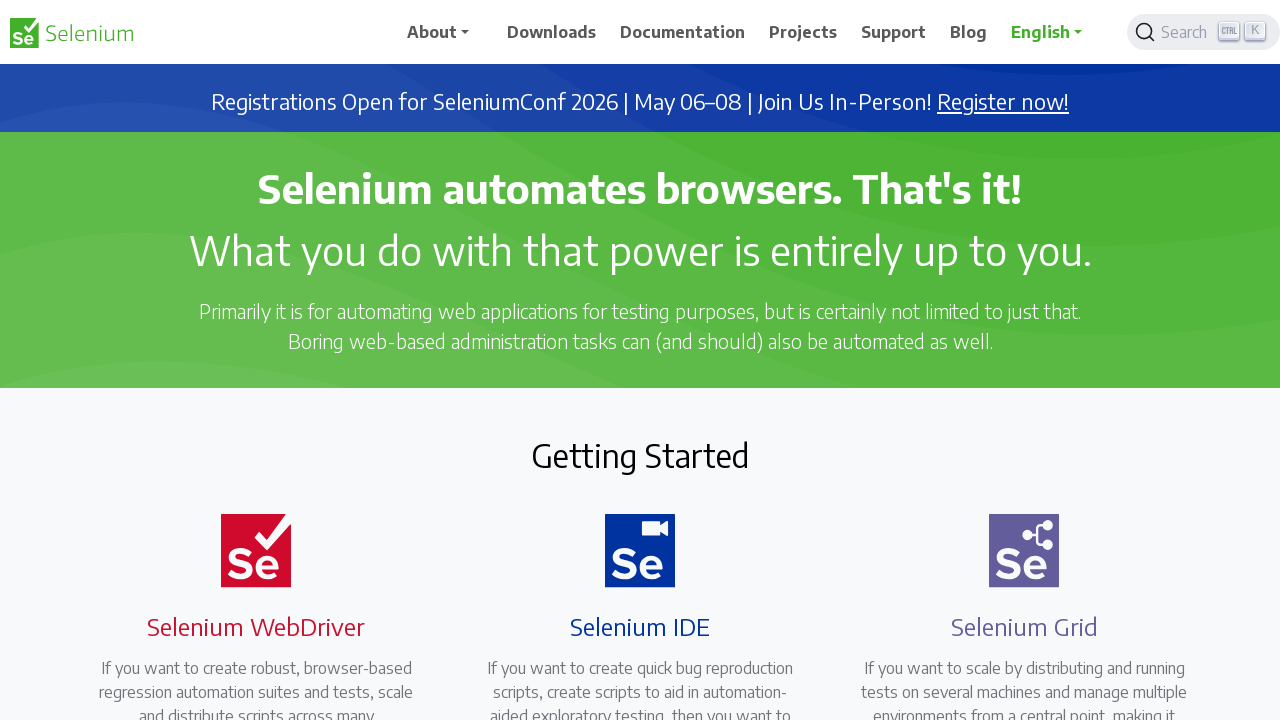

Adjusted window size to 1200x800 pixels
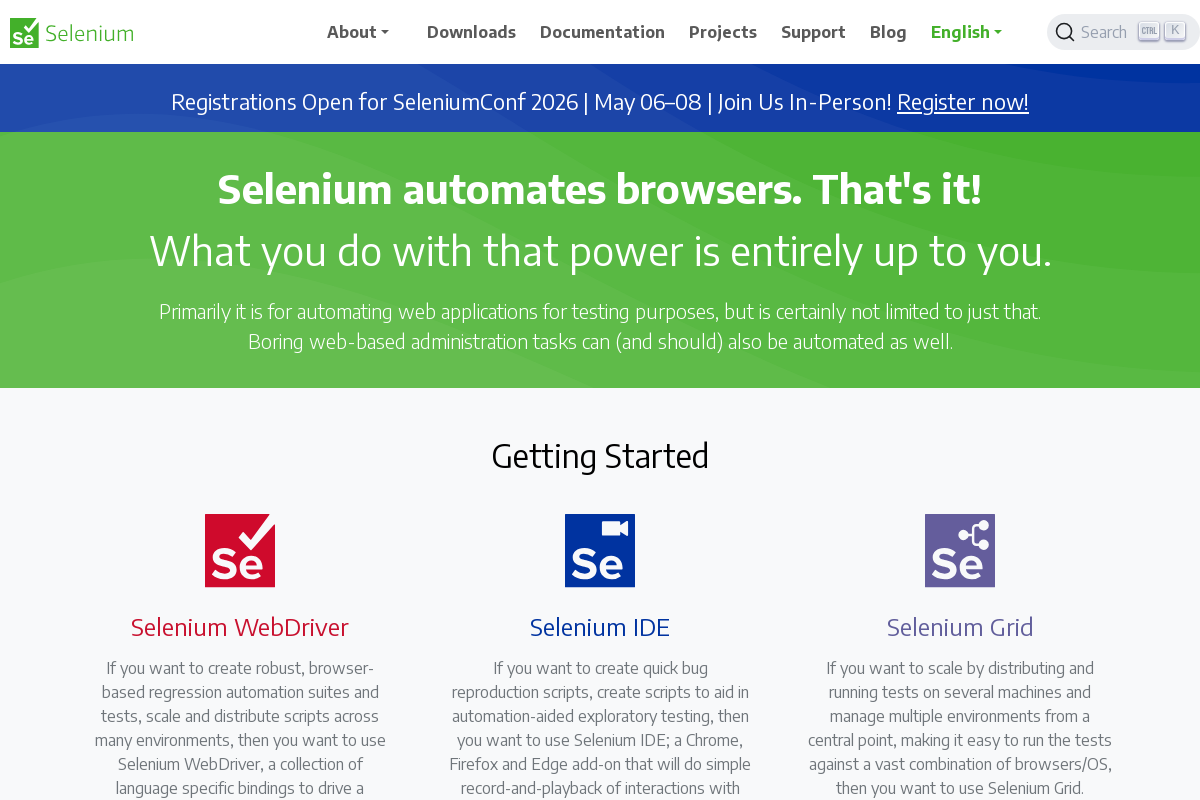

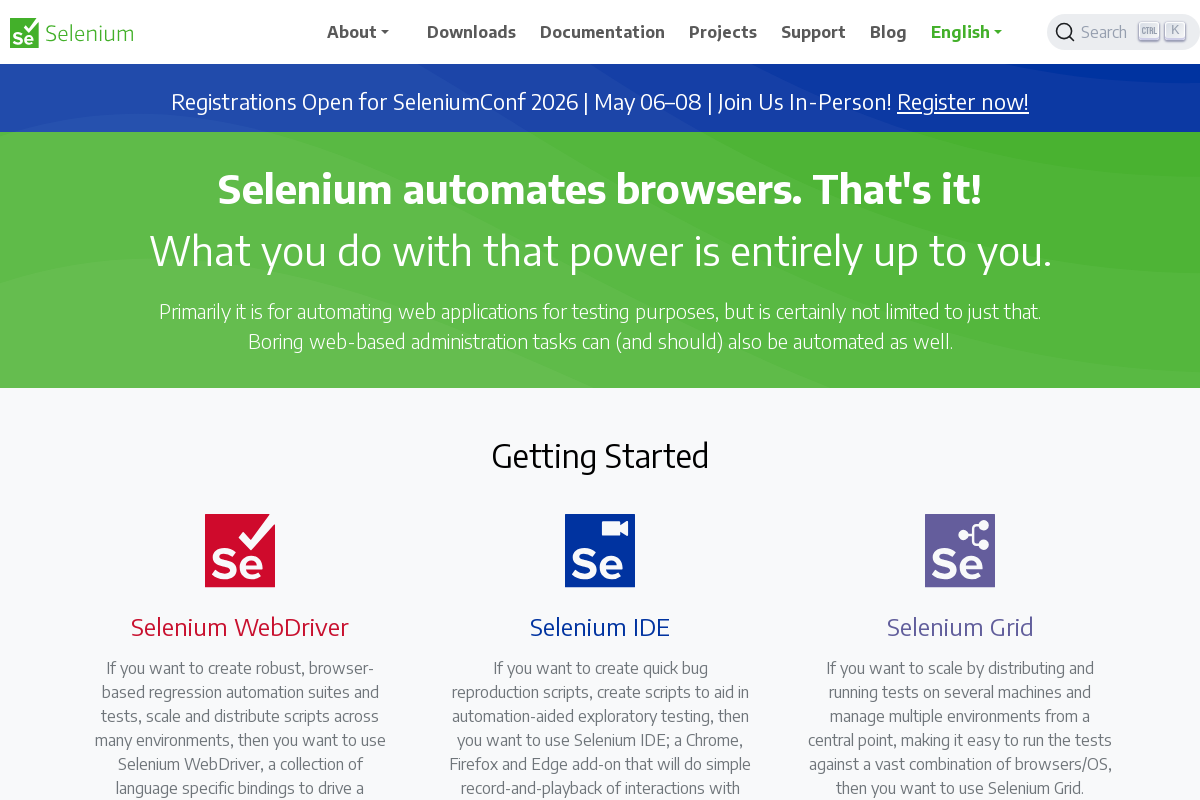